Tests a form that requires calculating the sum of two numbers displayed on the page and selecting the result from a dropdown menu

Starting URL: https://suninjuly.github.io/selects2.html

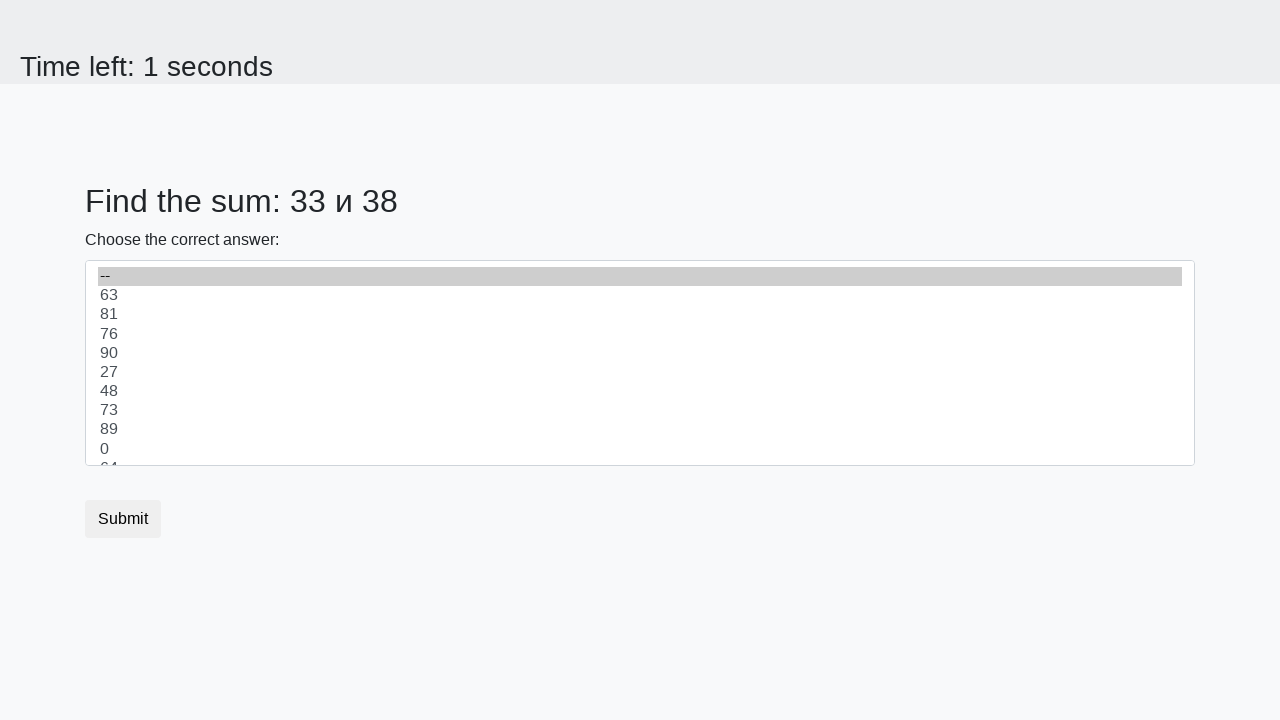

Located first number element (#num1)
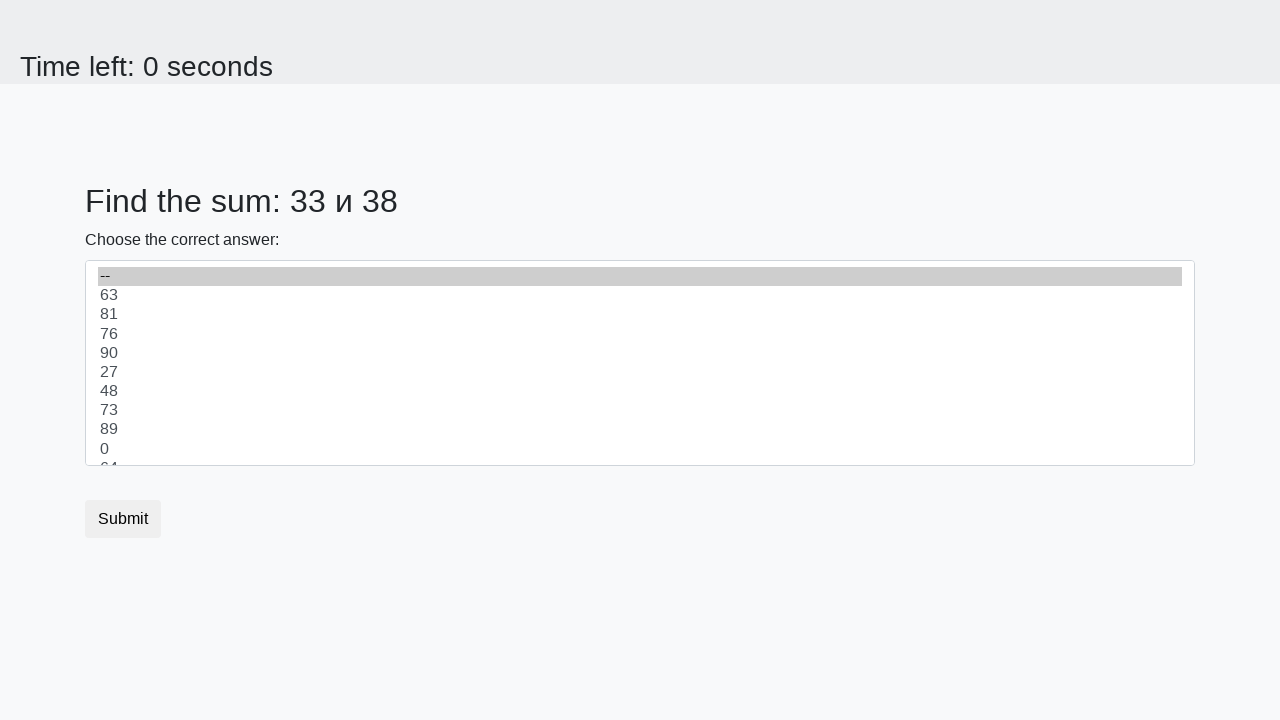

Extracted first number value
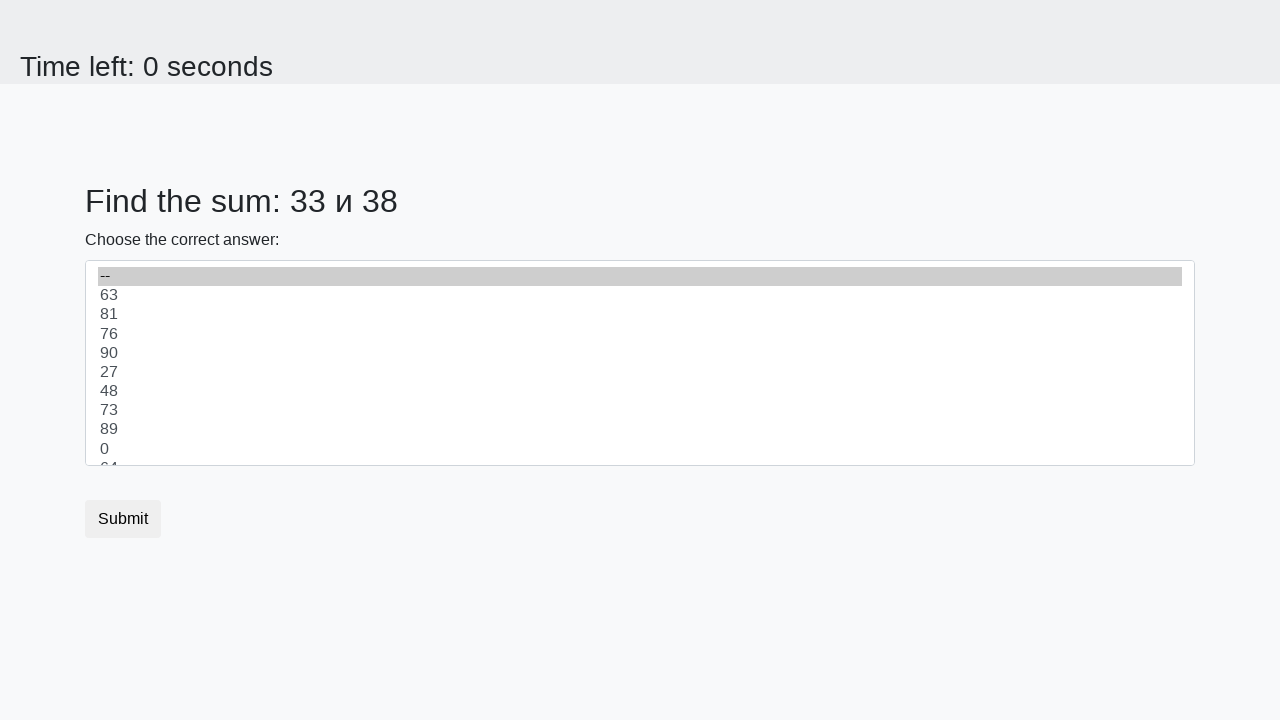

Located second number element (#num2)
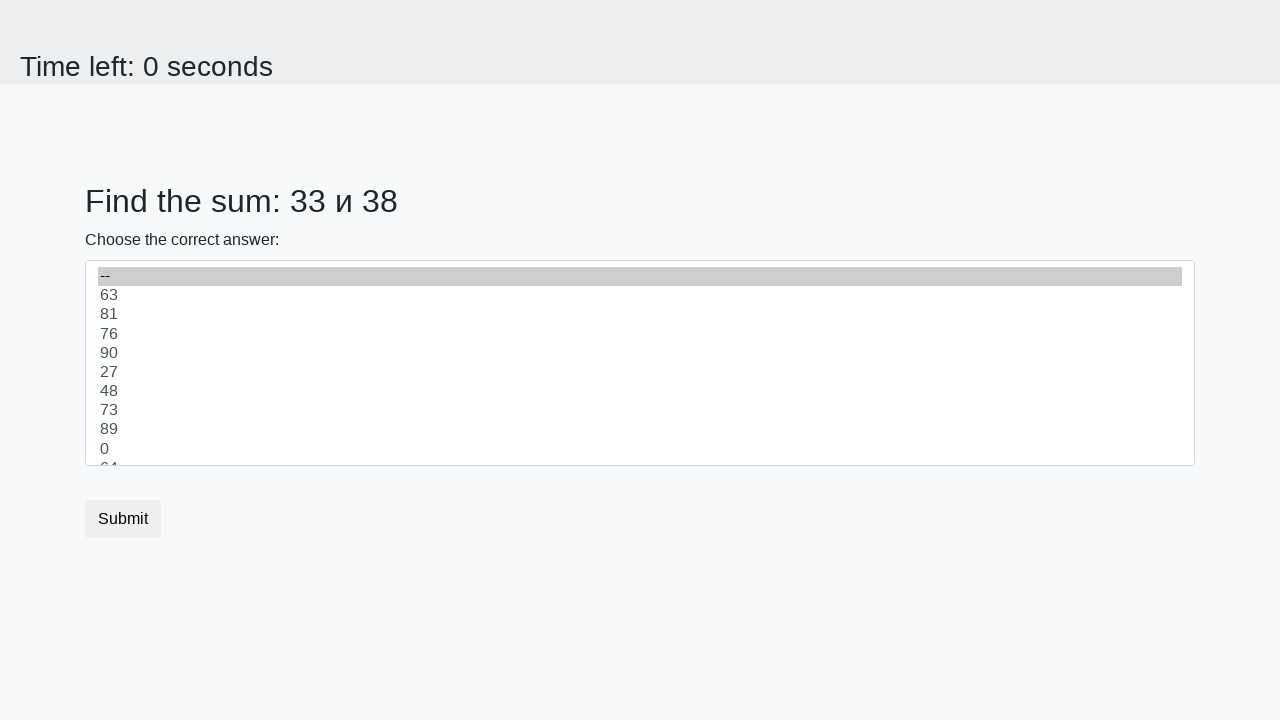

Extracted second number value
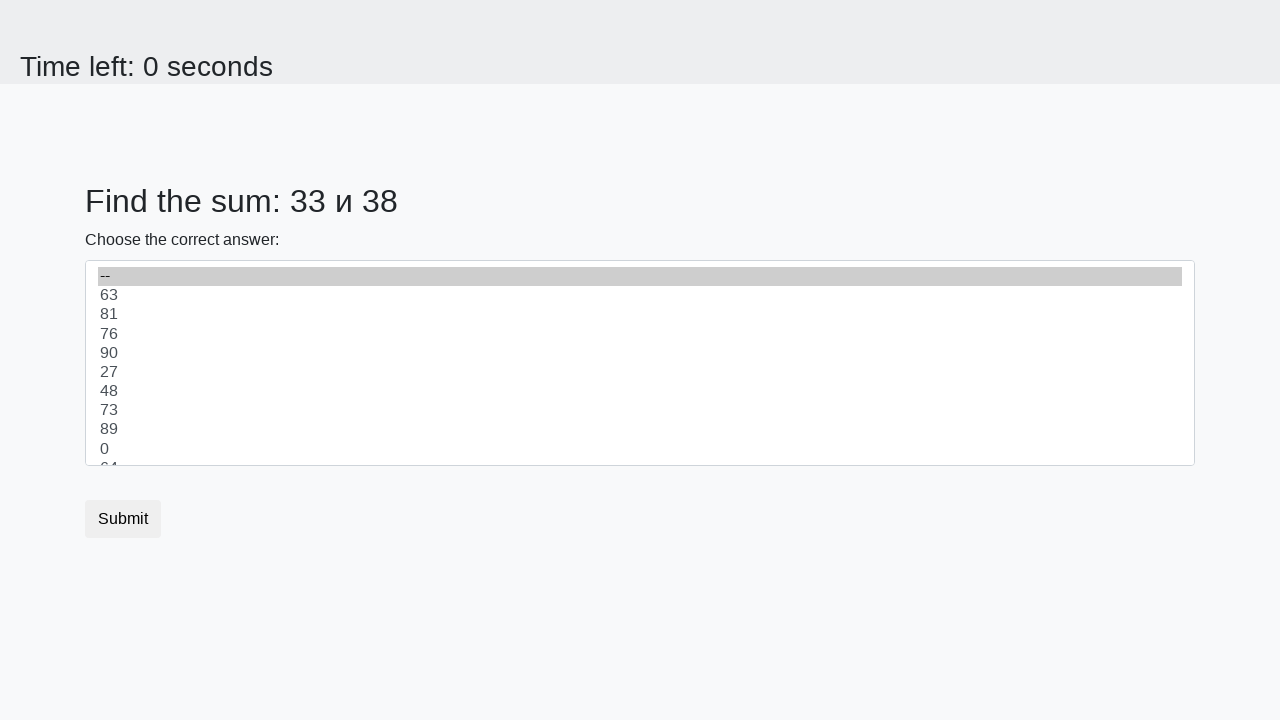

Calculated sum of two numbers: 71
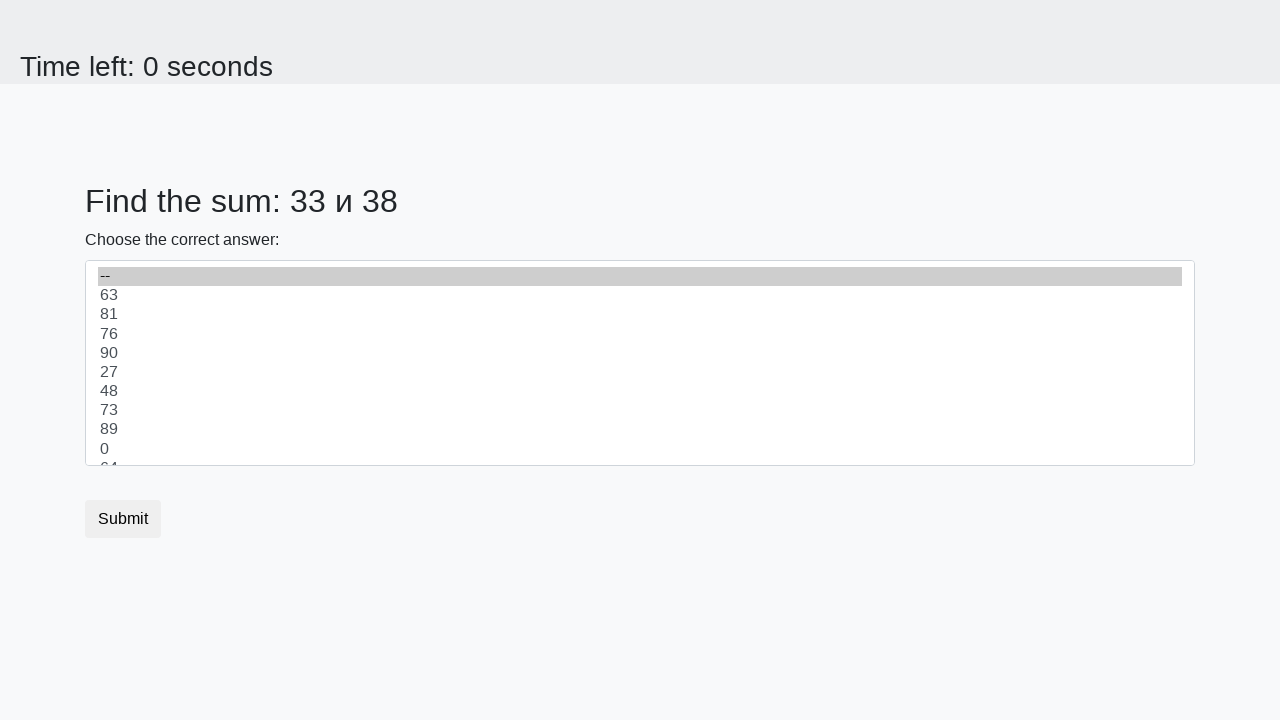

Selected sum value '71' from dropdown menu on select
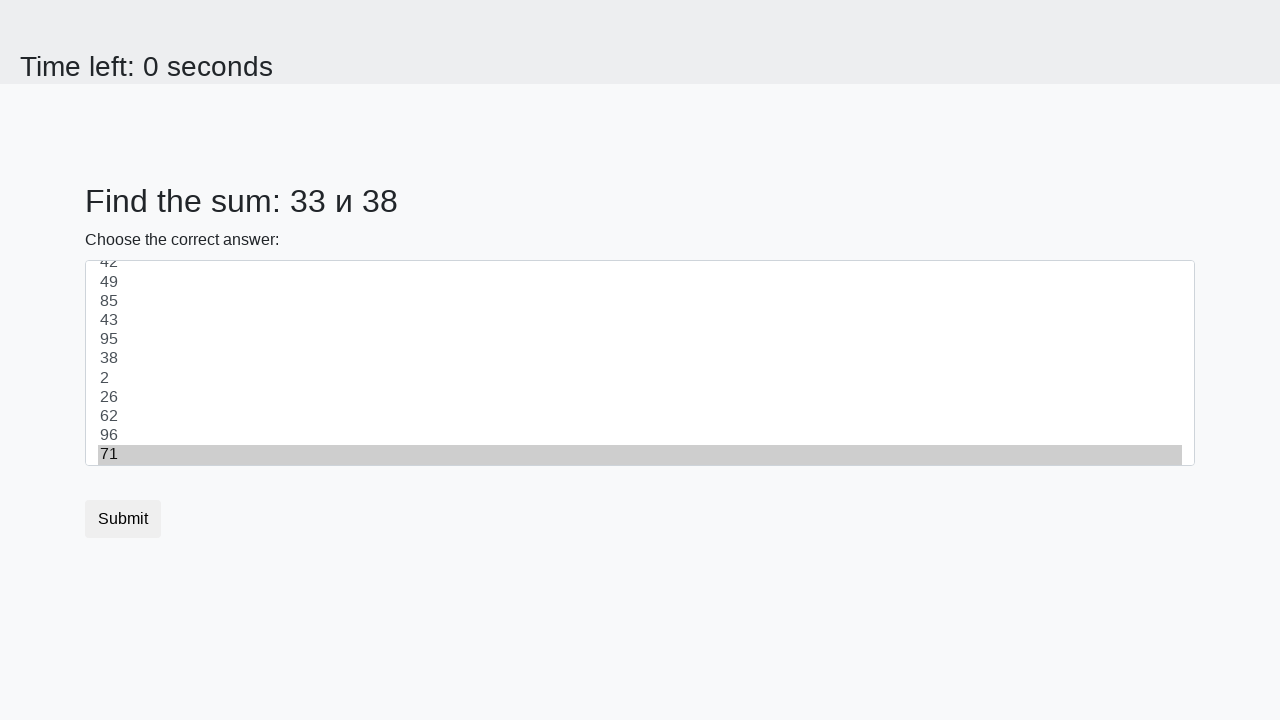

Clicked submit button to submit form at (123, 519) on button.btn
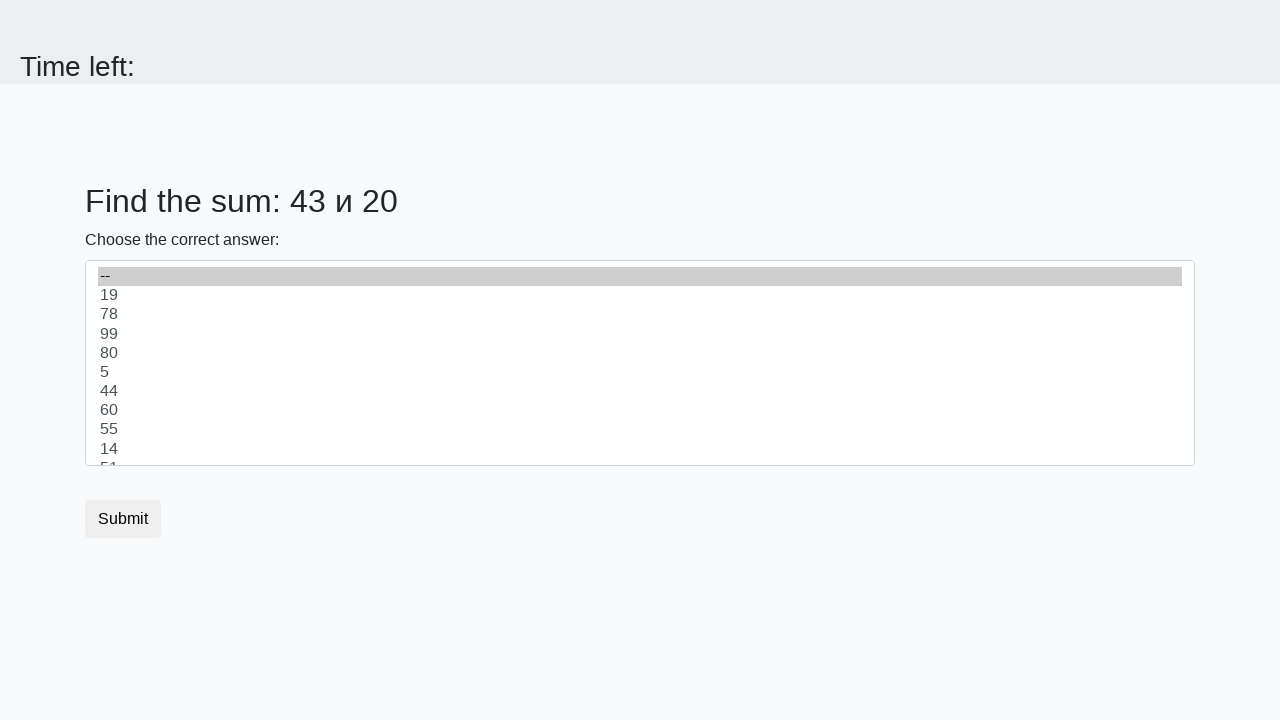

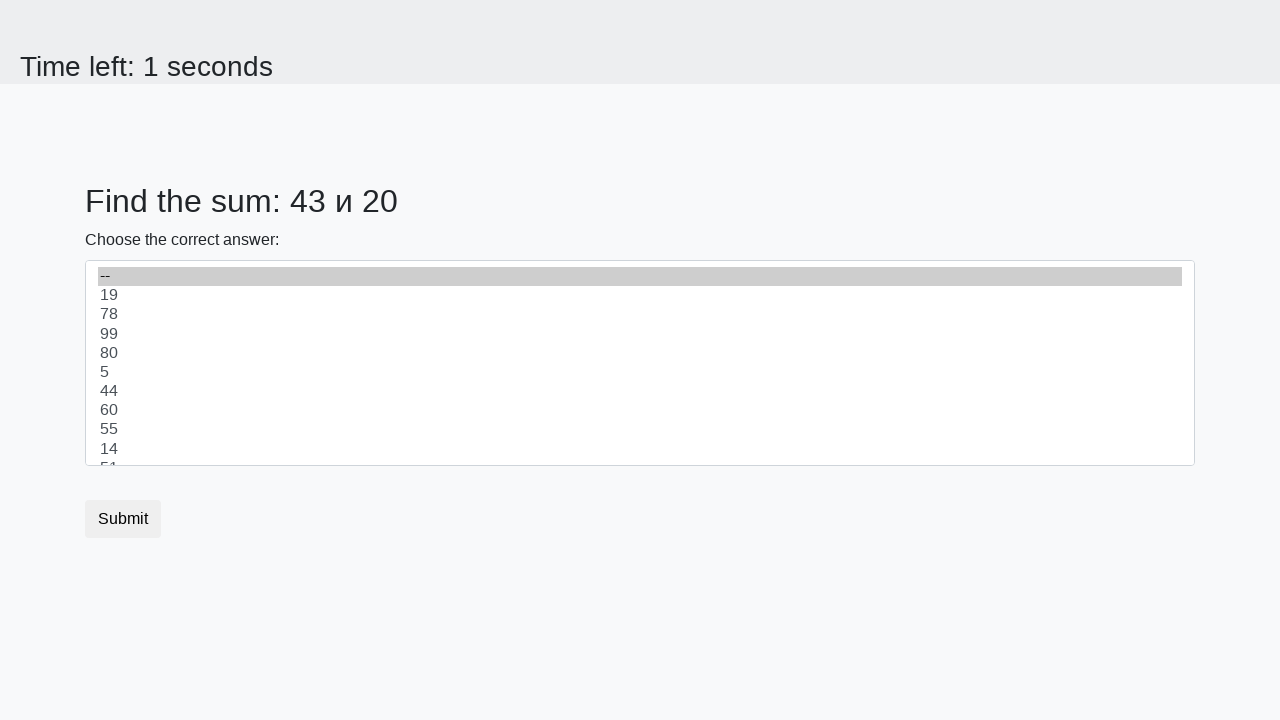